Tests JavaScript alert functionality by triggering an alert, verifying its text content, and accepting it

Starting URL: https://the-internet.herokuapp.com/javascript_alerts

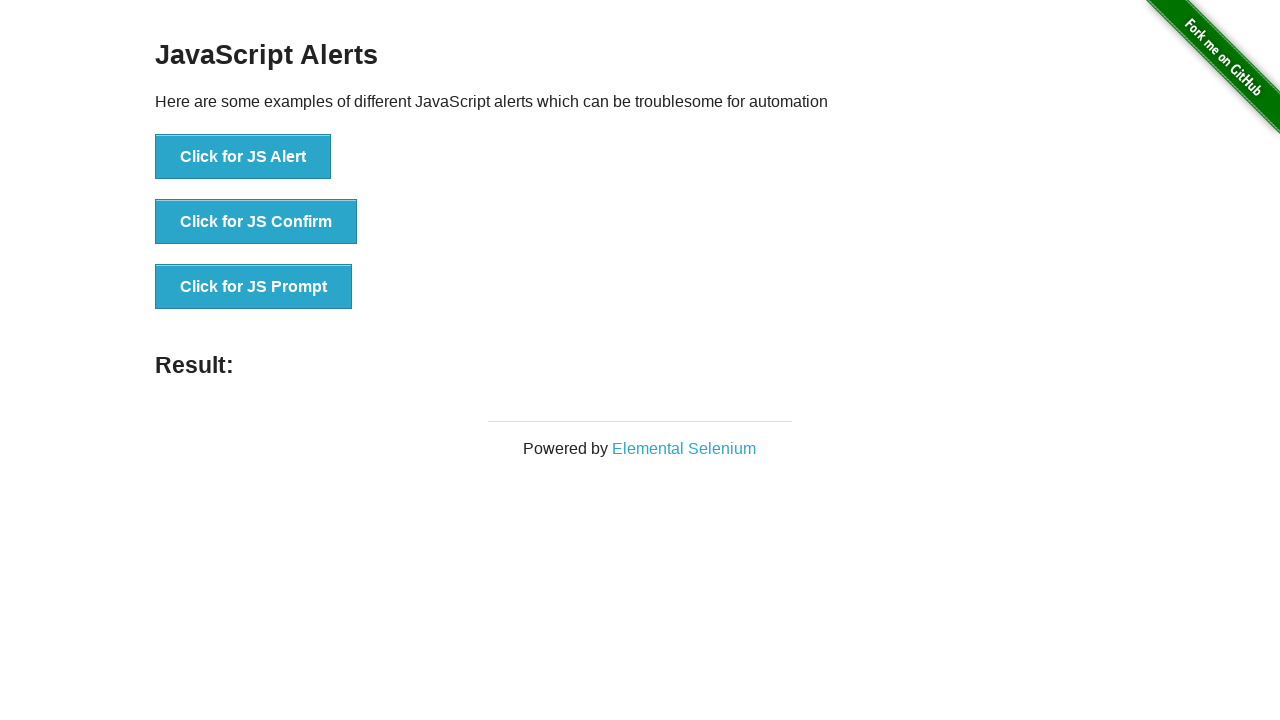

Clicked 'Click for JS Alert' button to trigger JavaScript alert at (243, 157) on text='Click for JS Alert'
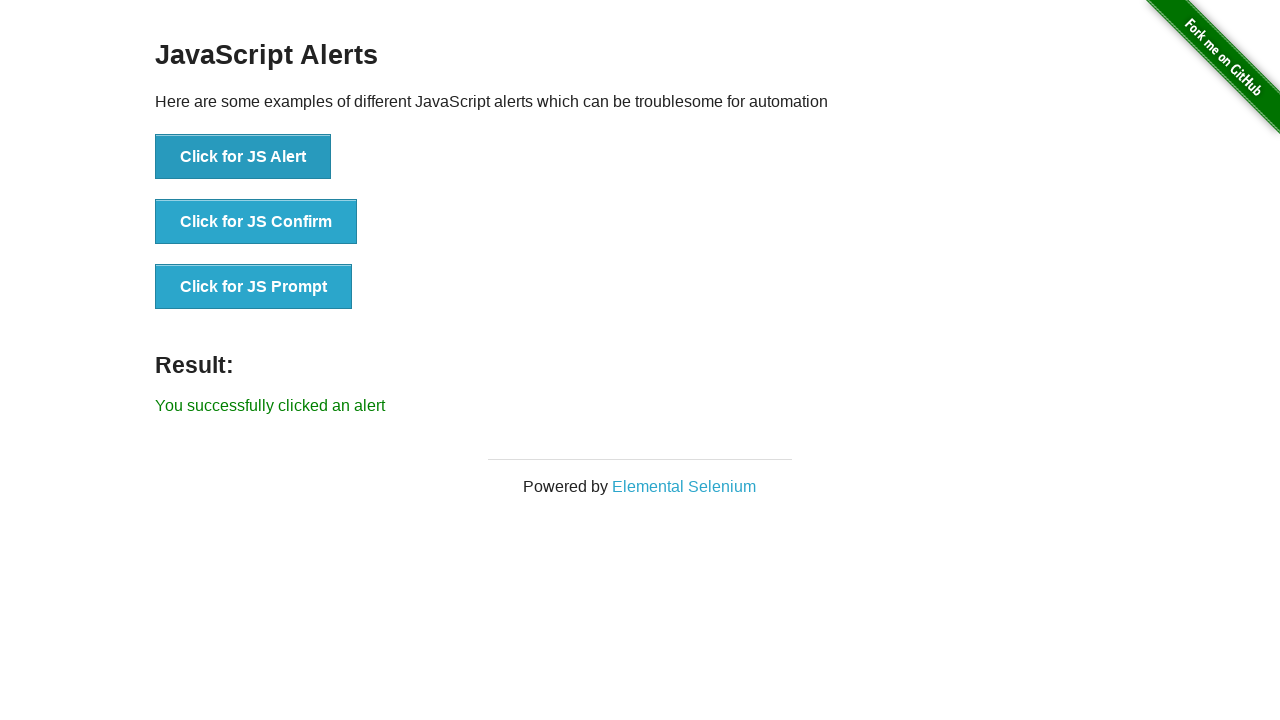

Set up dialog handler to accept alerts
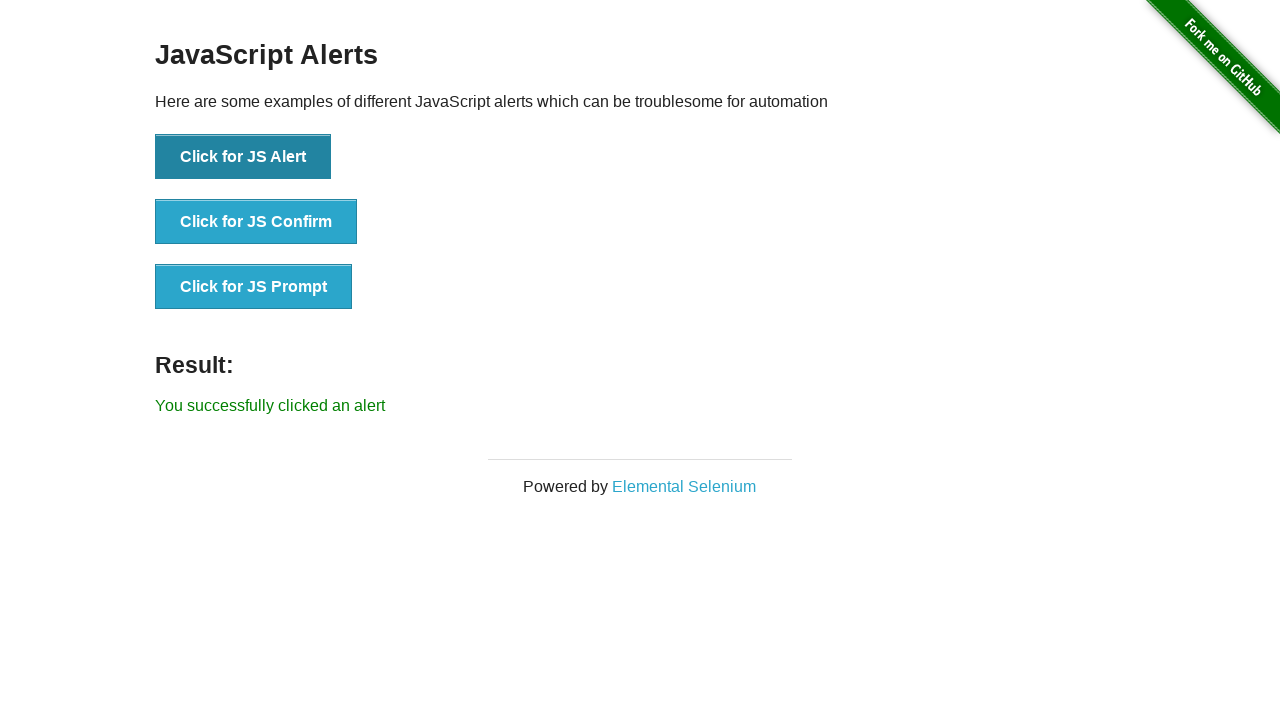

Re-clicked 'Click for JS Alert' button to trigger alert with handler active at (243, 157) on text='Click for JS Alert'
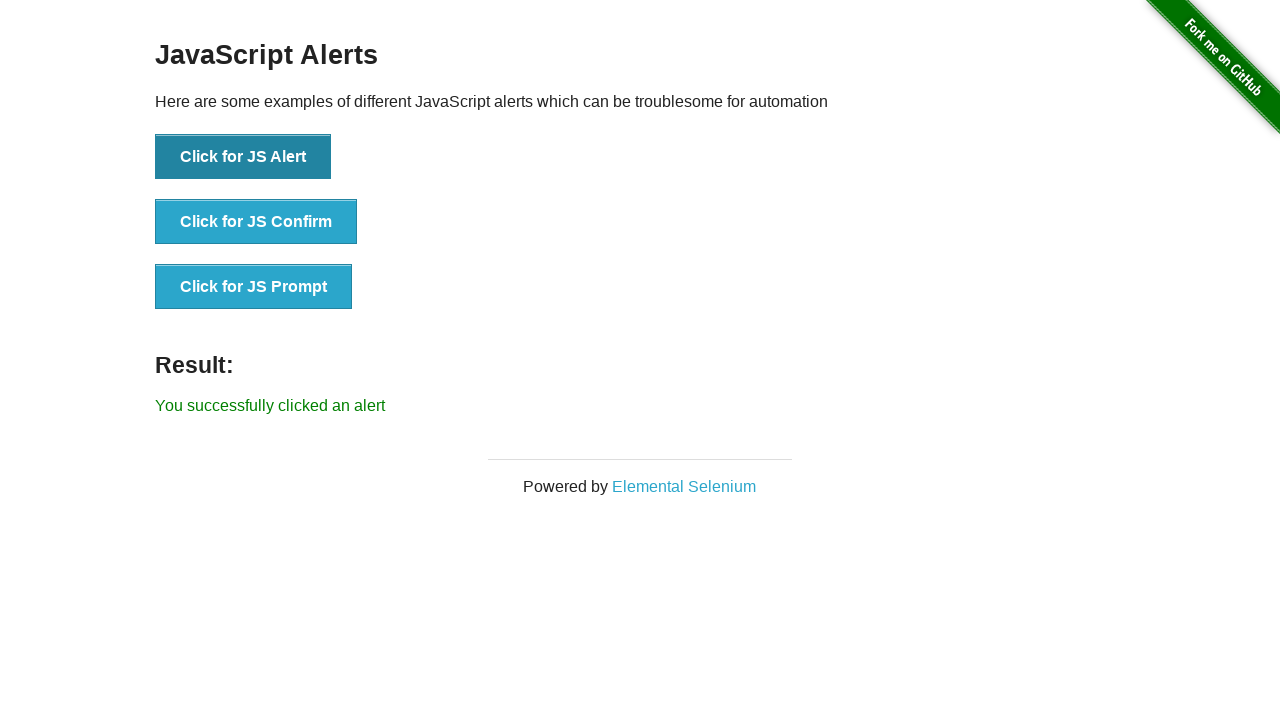

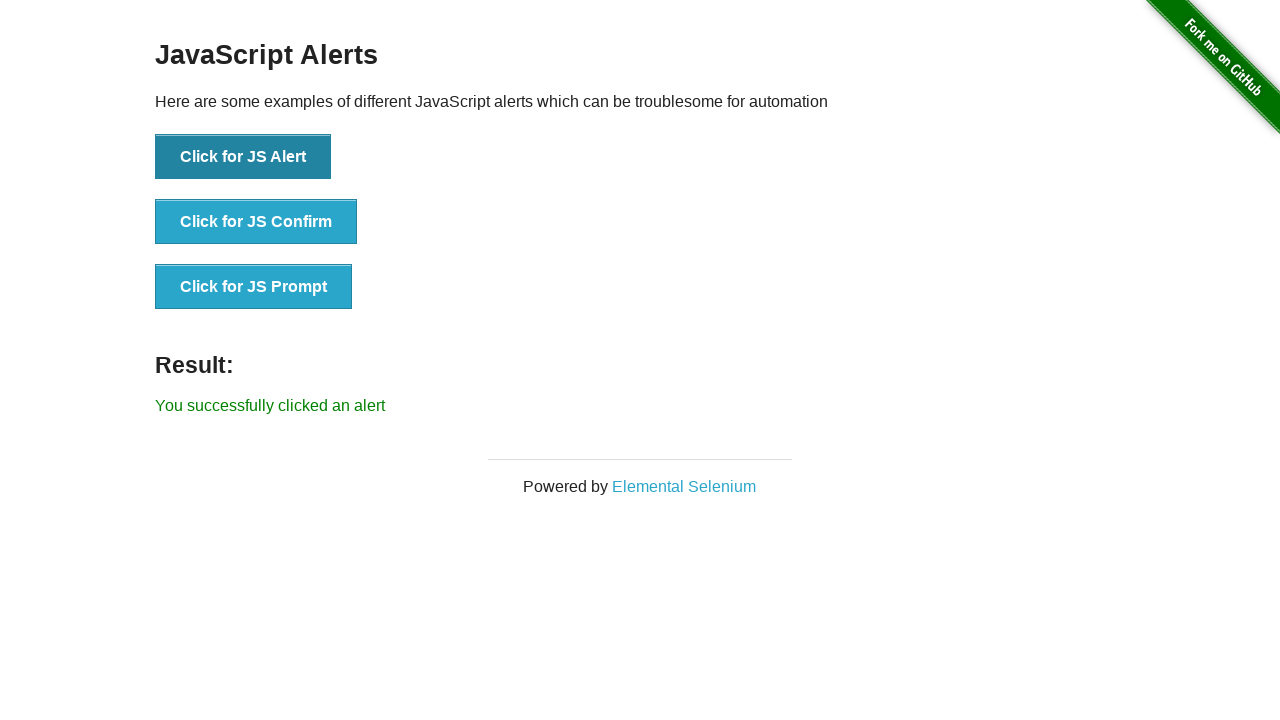